Tests that a todo item is removed when edited to an empty string

Starting URL: https://demo.playwright.dev/todomvc

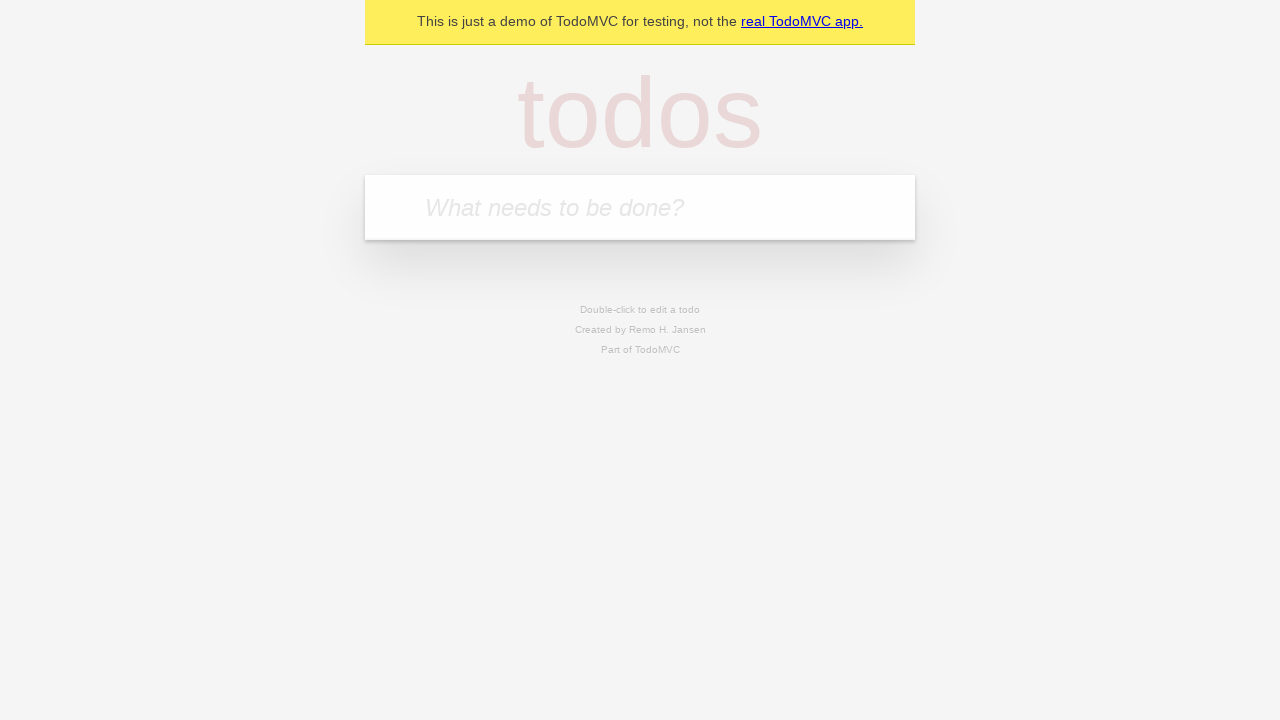

Filled new todo input with 'buy some cheese' on .new-todo
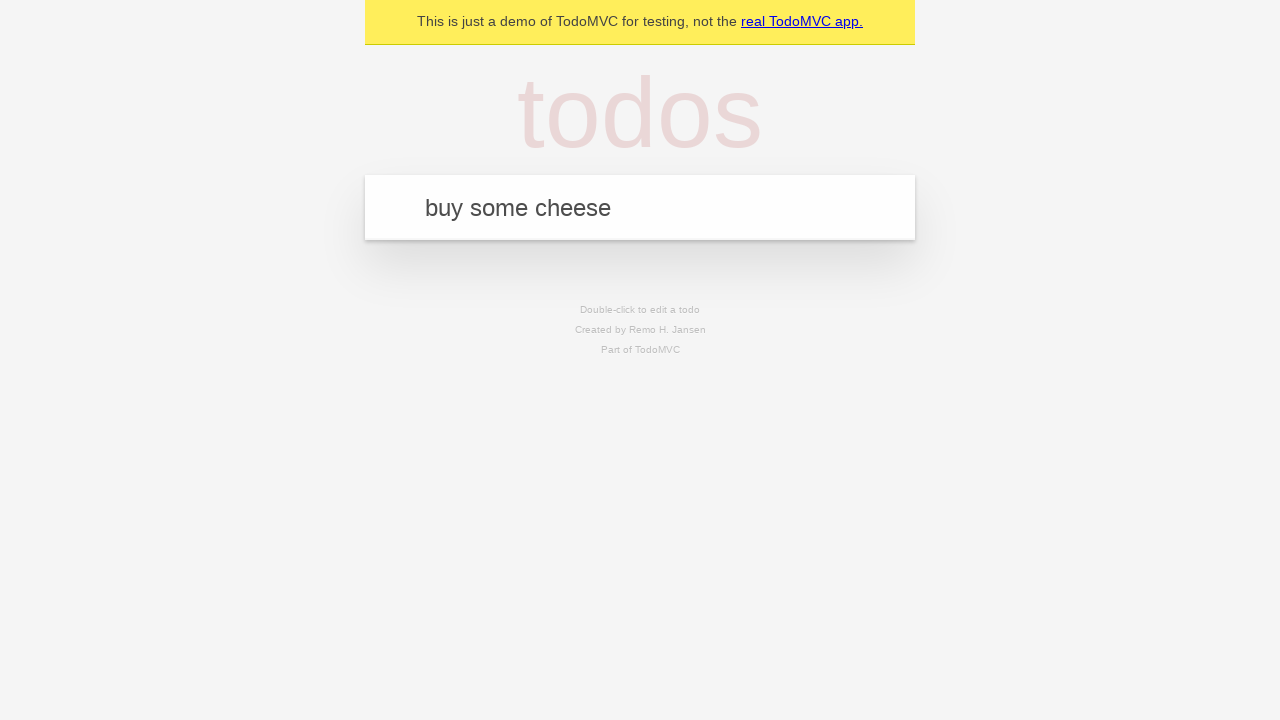

Pressed Enter to create first todo item on .new-todo
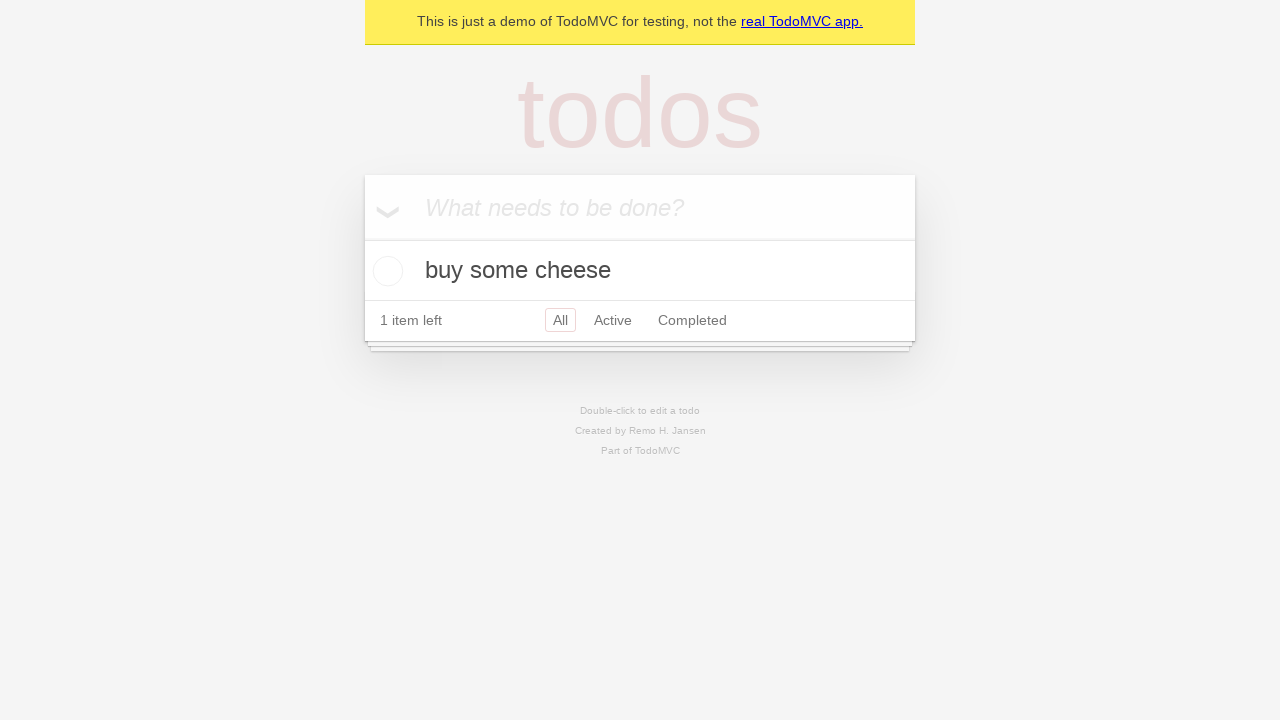

Filled new todo input with 'feed the cat' on .new-todo
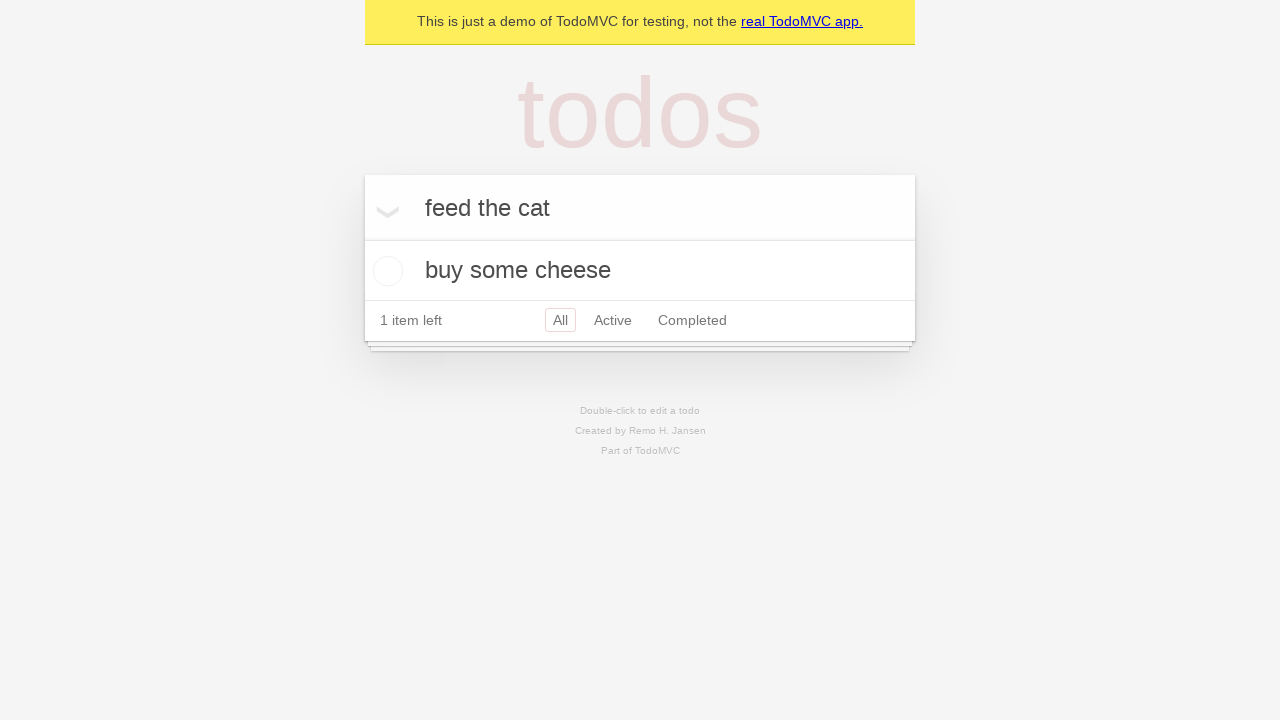

Pressed Enter to create second todo item on .new-todo
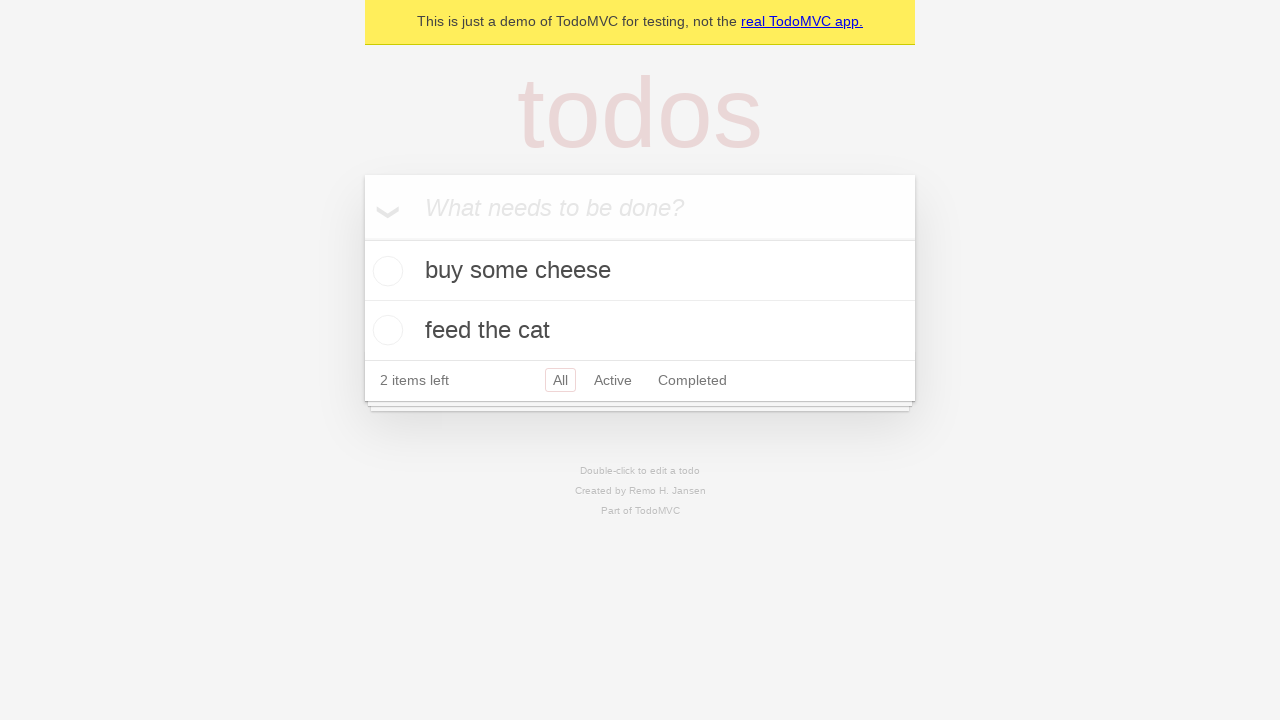

Filled new todo input with 'book a doctors appointment' on .new-todo
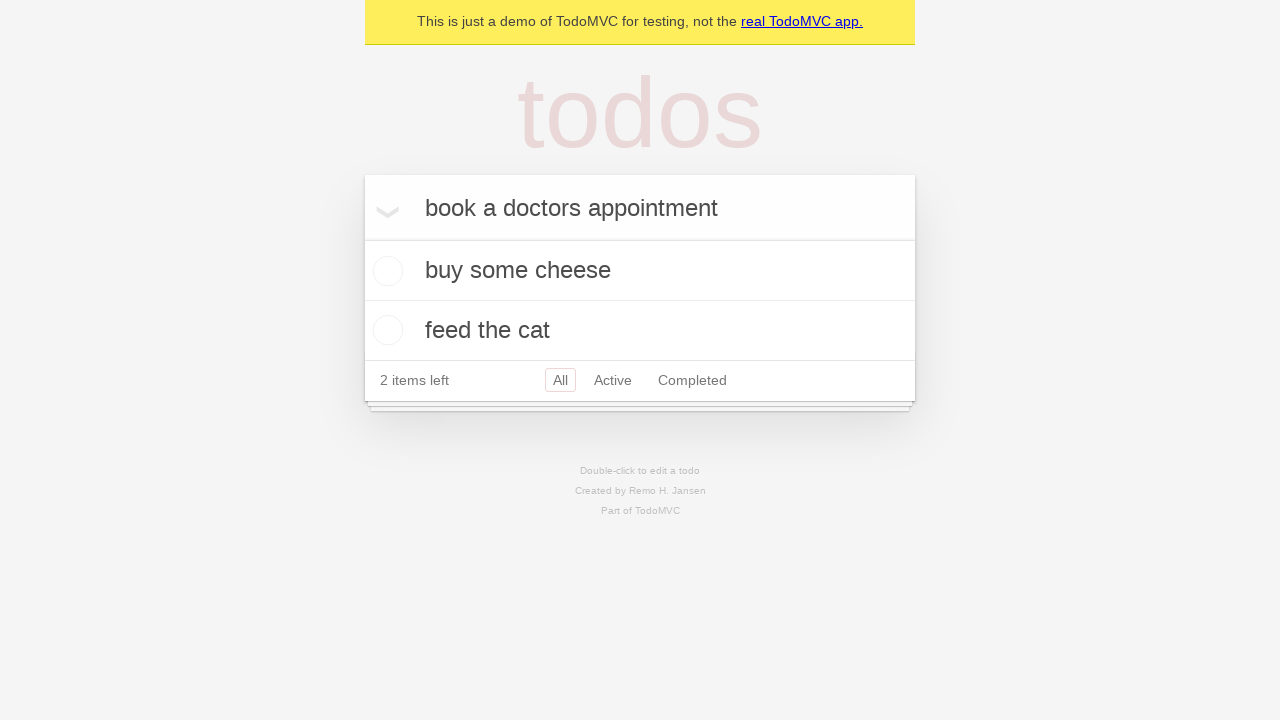

Pressed Enter to create third todo item on .new-todo
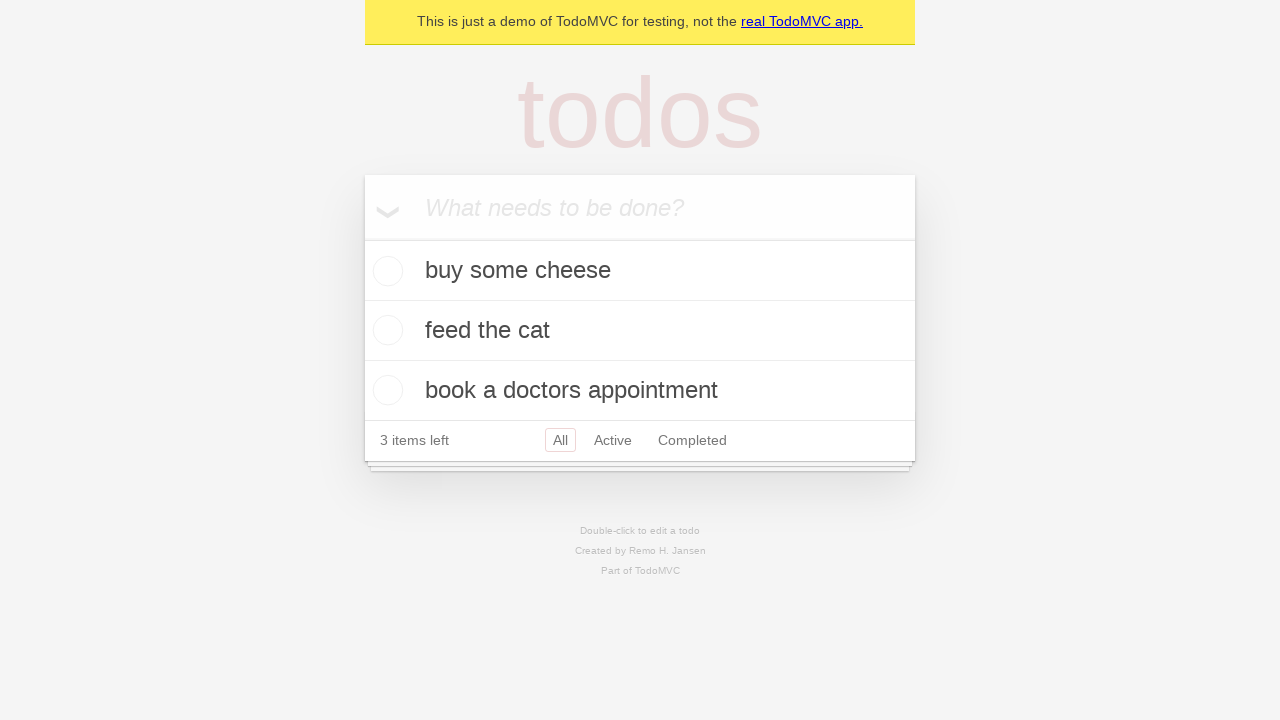

Double-clicked second todo item to enter edit mode at (640, 331) on .todo-list li >> nth=1
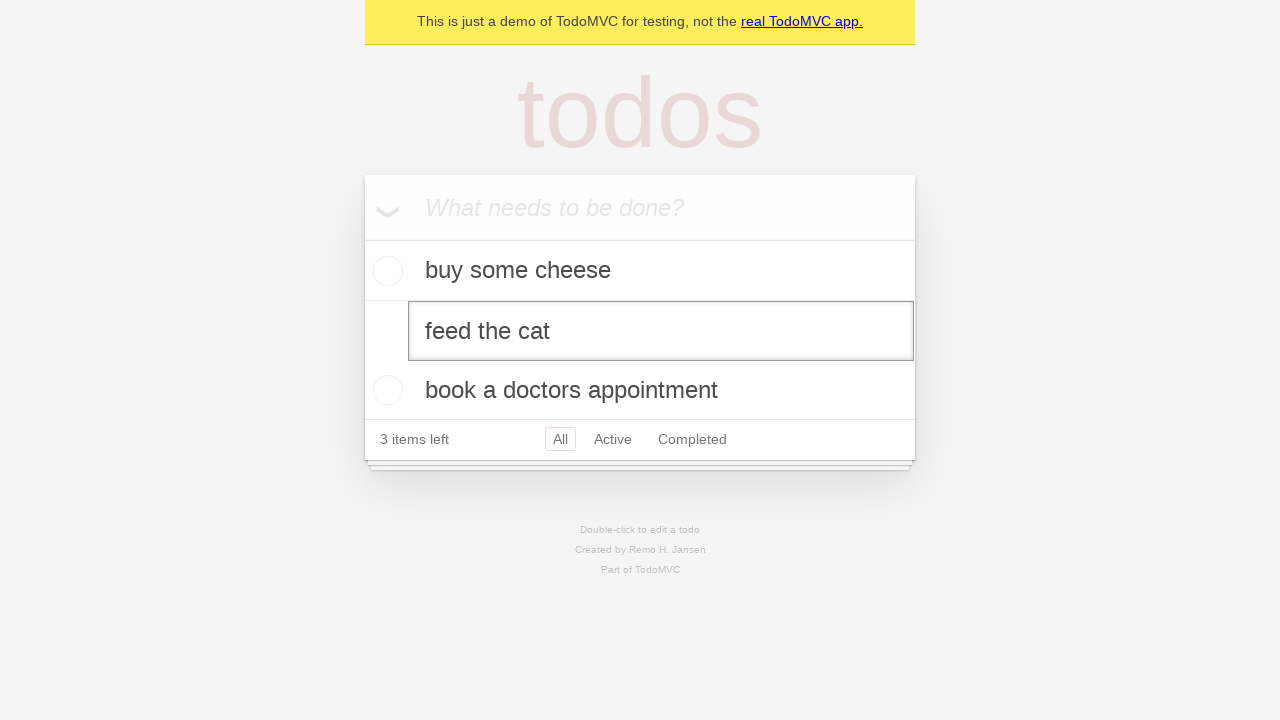

Cleared the edit field to empty string on .todo-list li >> nth=1 >> .edit
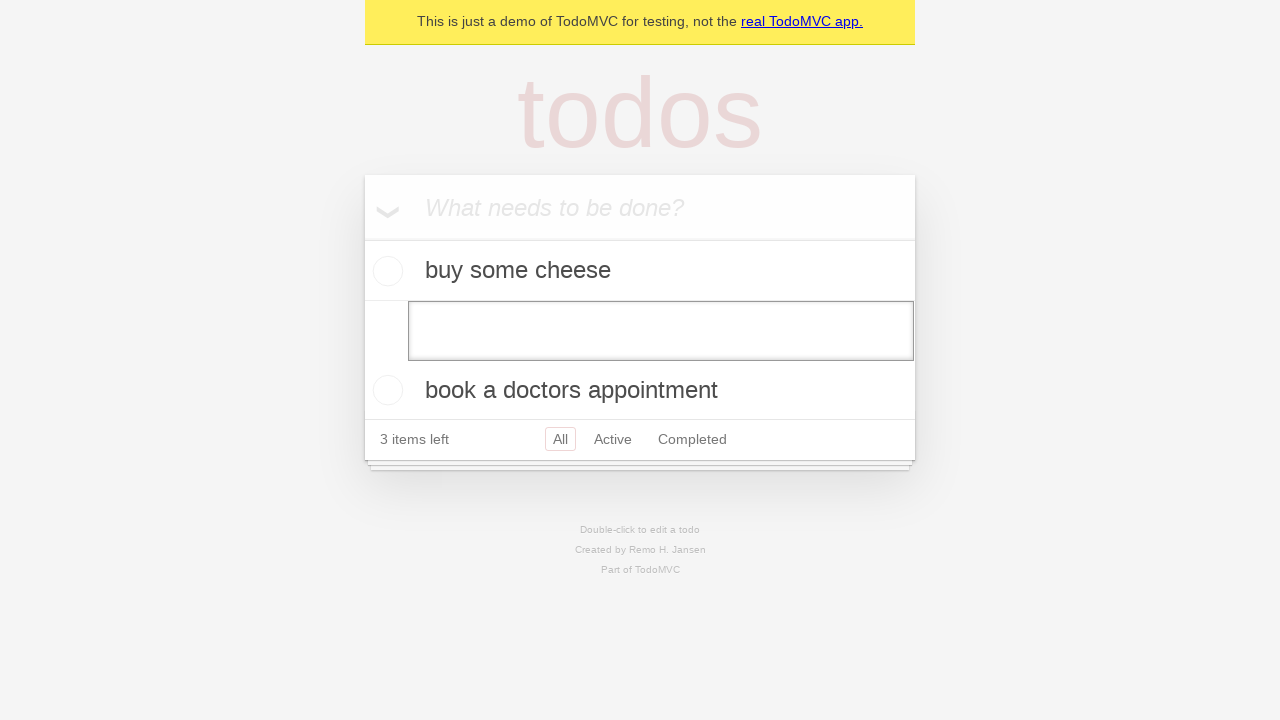

Pressed Enter to submit empty todo, removing the item on .todo-list li >> nth=1 >> .edit
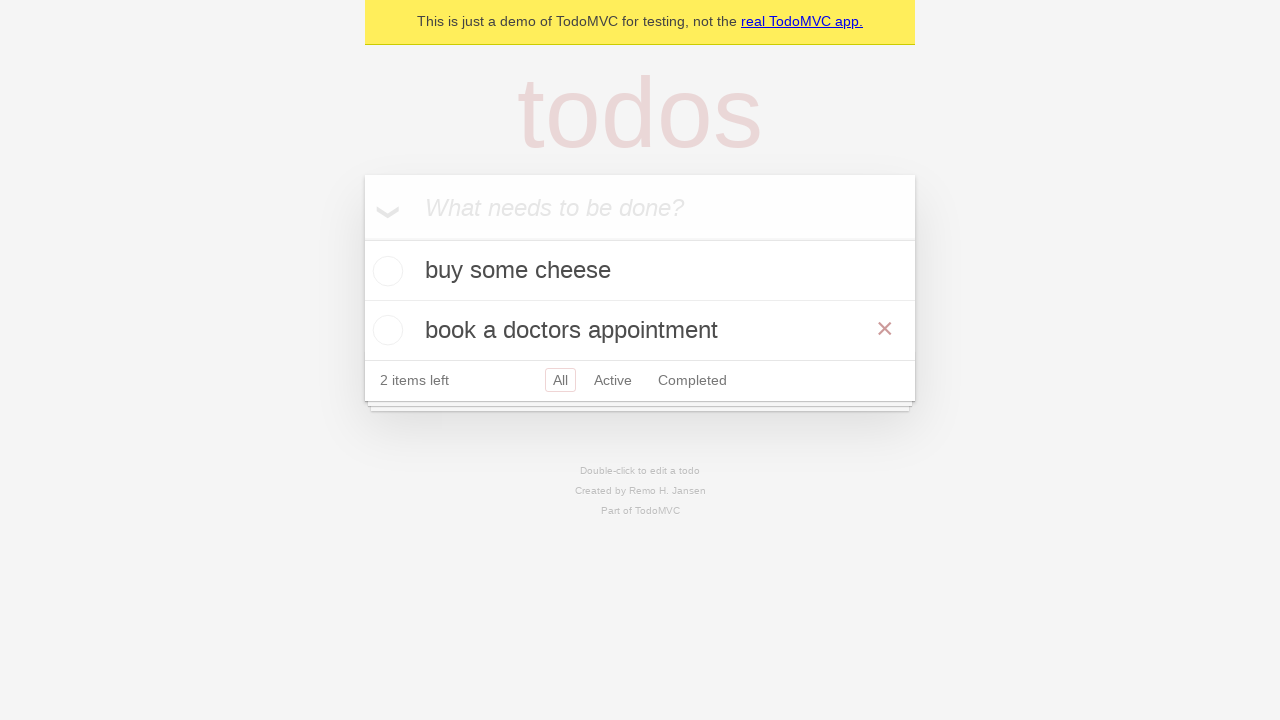

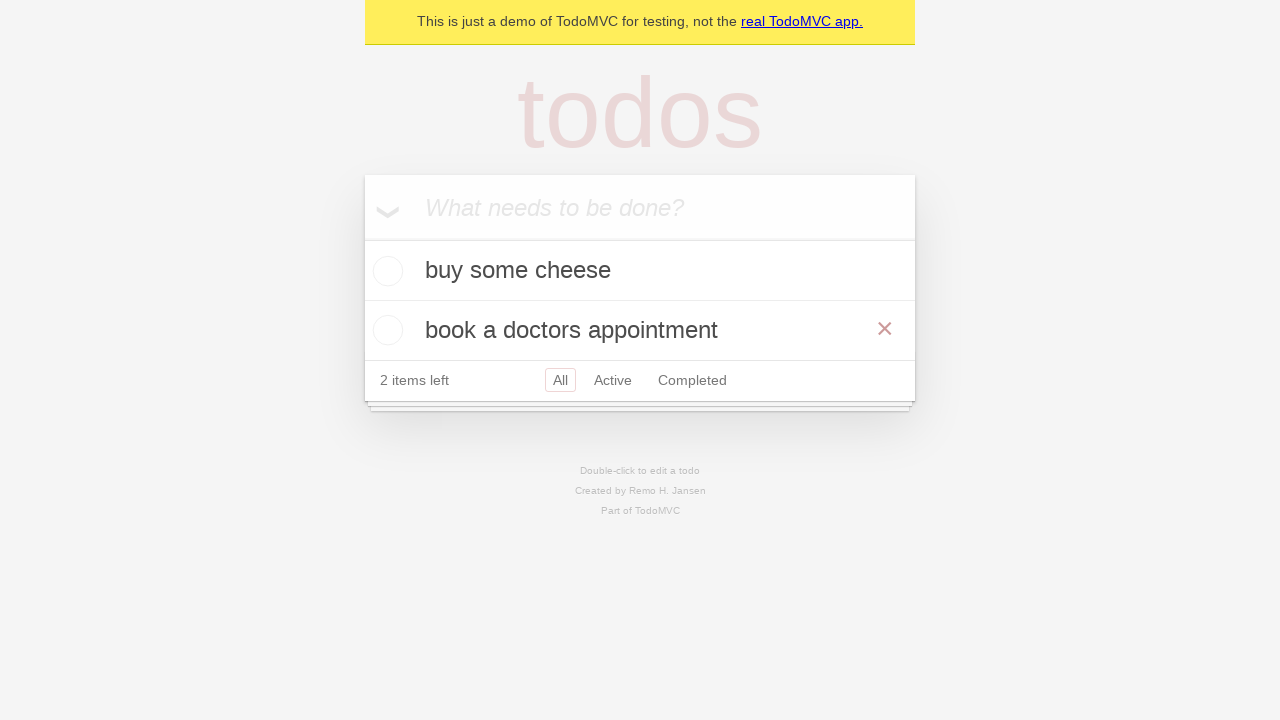